Tests window handling functionality by opening new windows/tabs, switching between them, counting opened tabs, and closing specific windows

Starting URL: https://leafground.com/window.xhtml

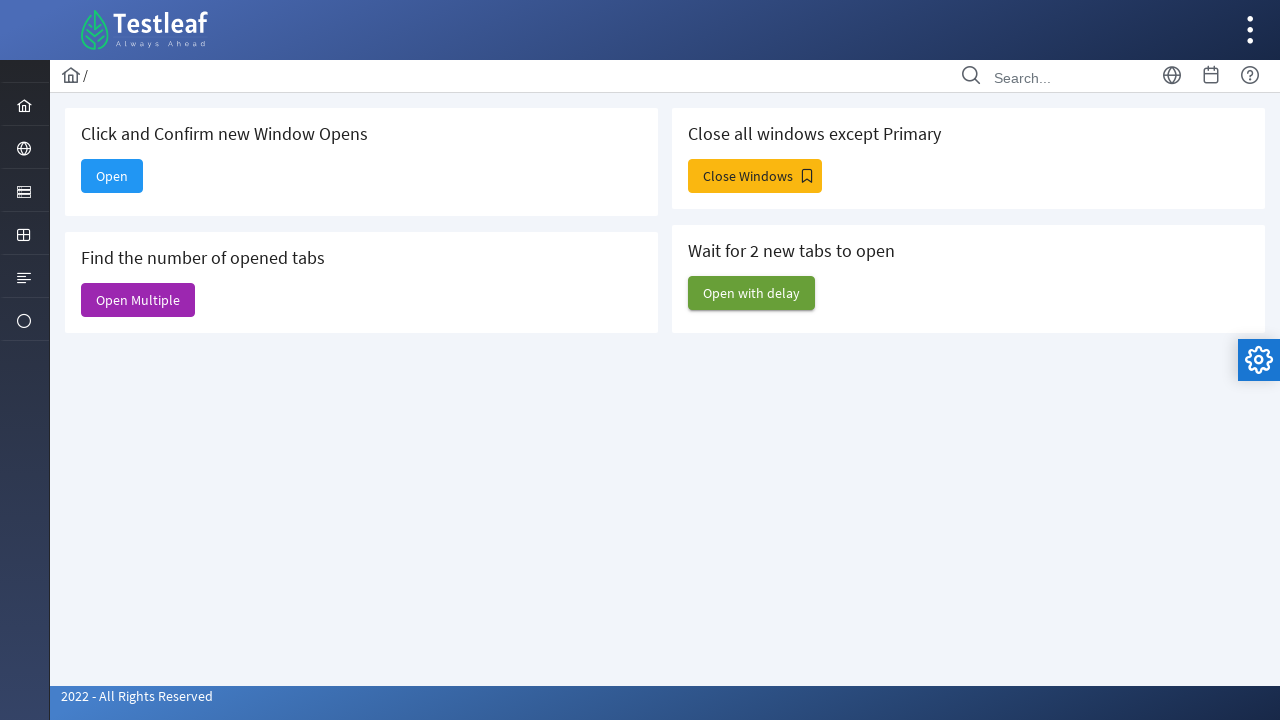

Clicked button to open new window at (112, 176) on xpath=//button[@id='j_idt88:new']/span
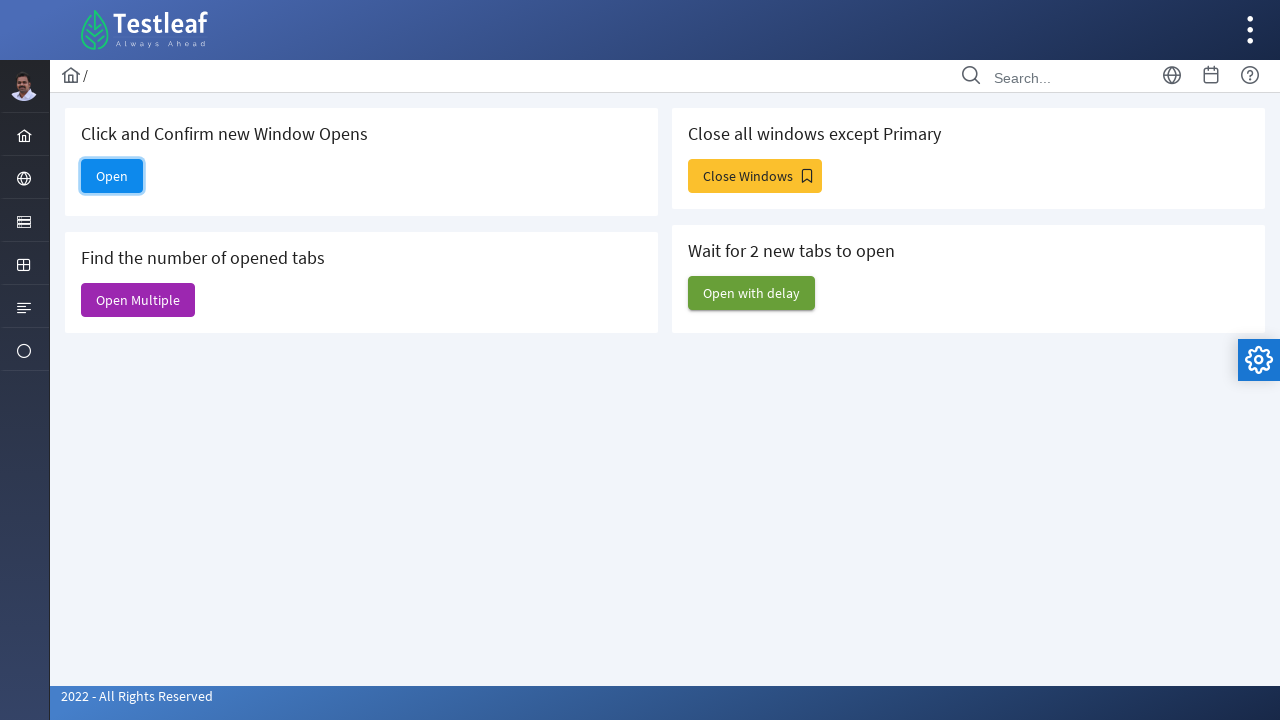

Clicked button to open new window and captured new page at (112, 176) on xpath=//button[@id='j_idt88:new']/span
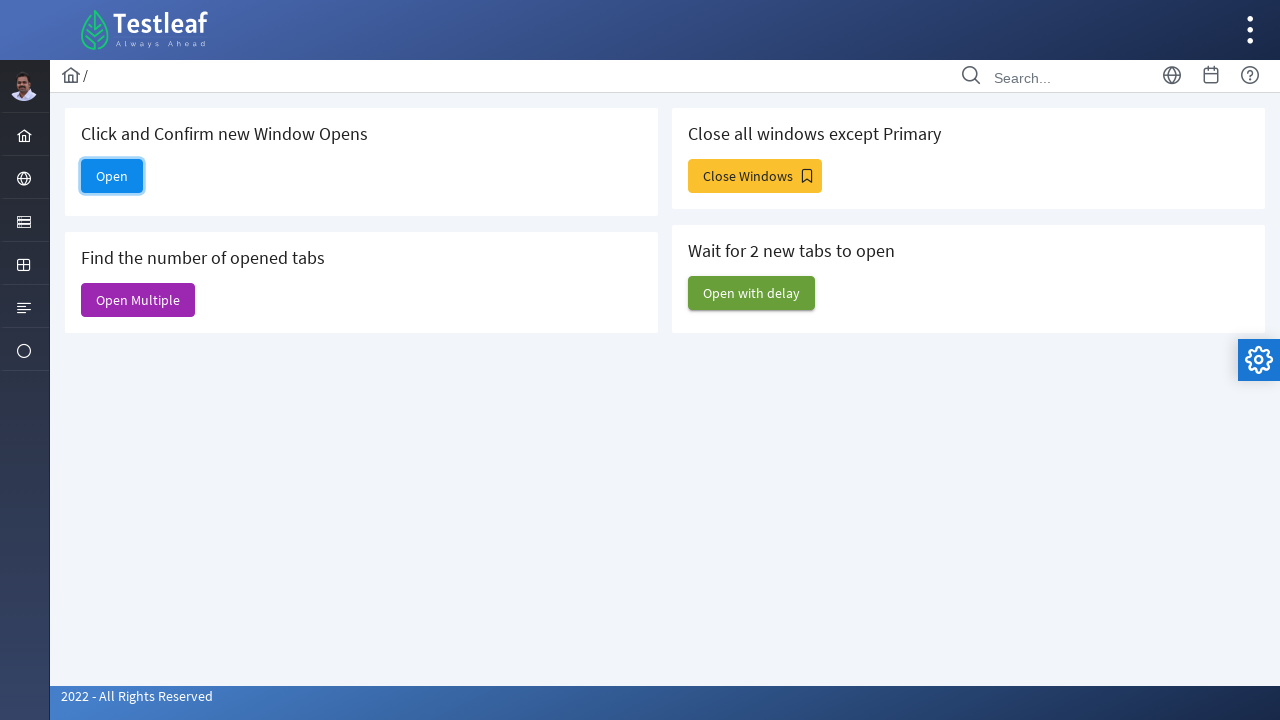

Retrieved original page title
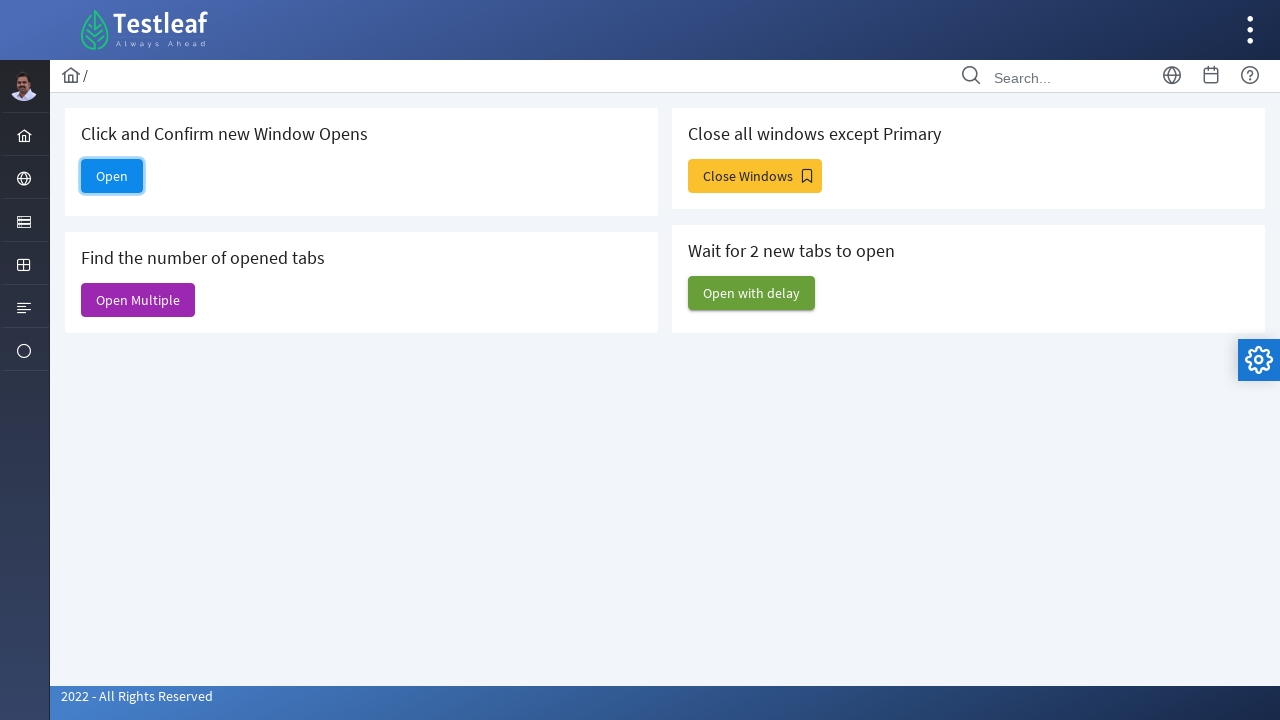

Retrieved new page title
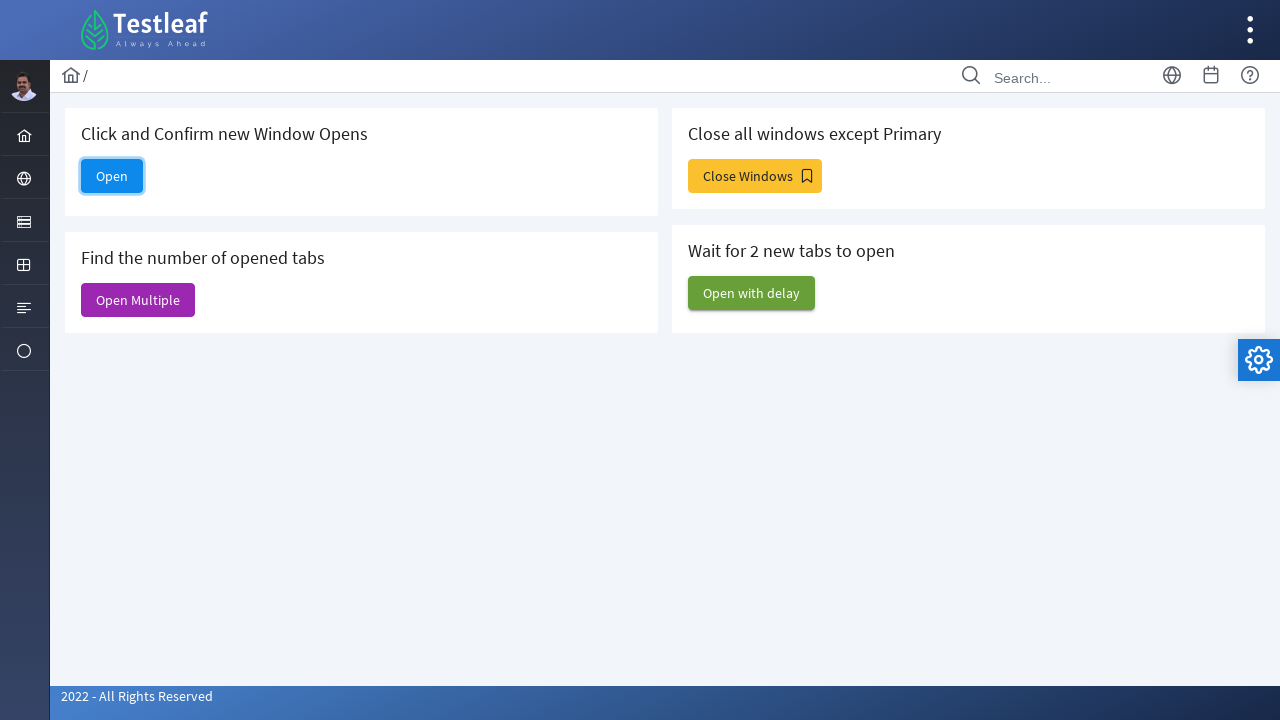

Verified new window opened - titles are different
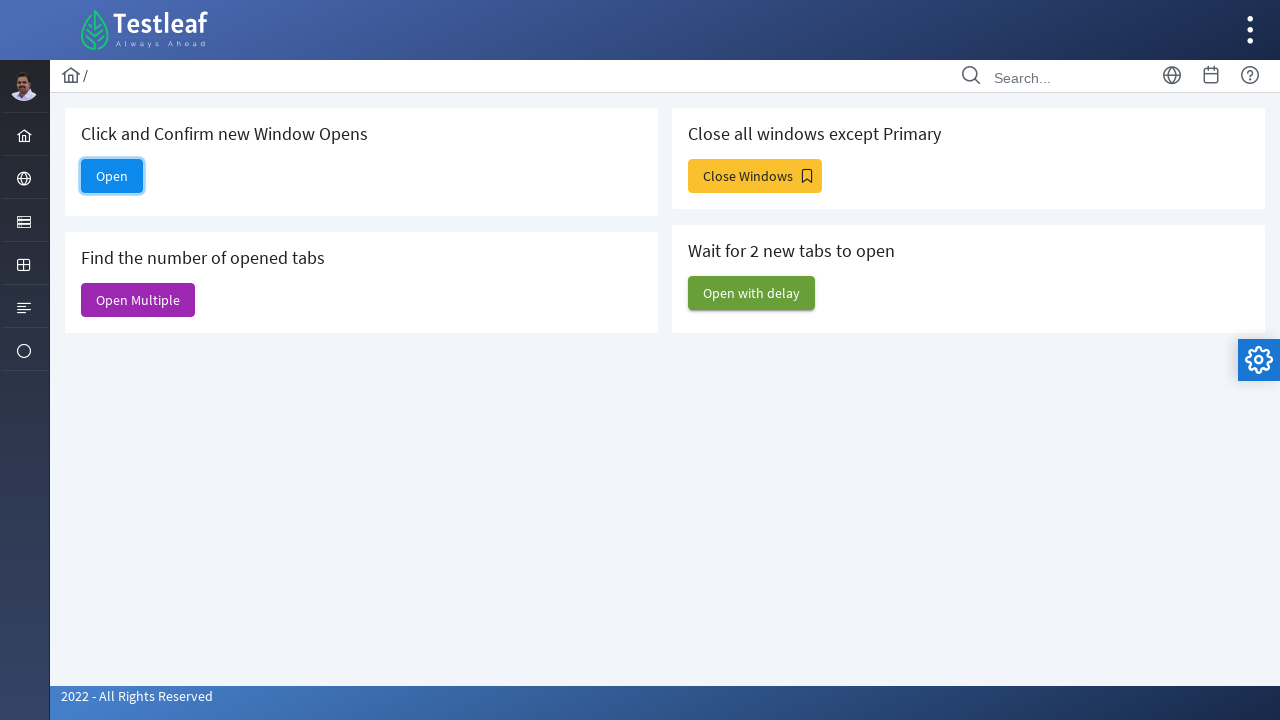

Closed the new window
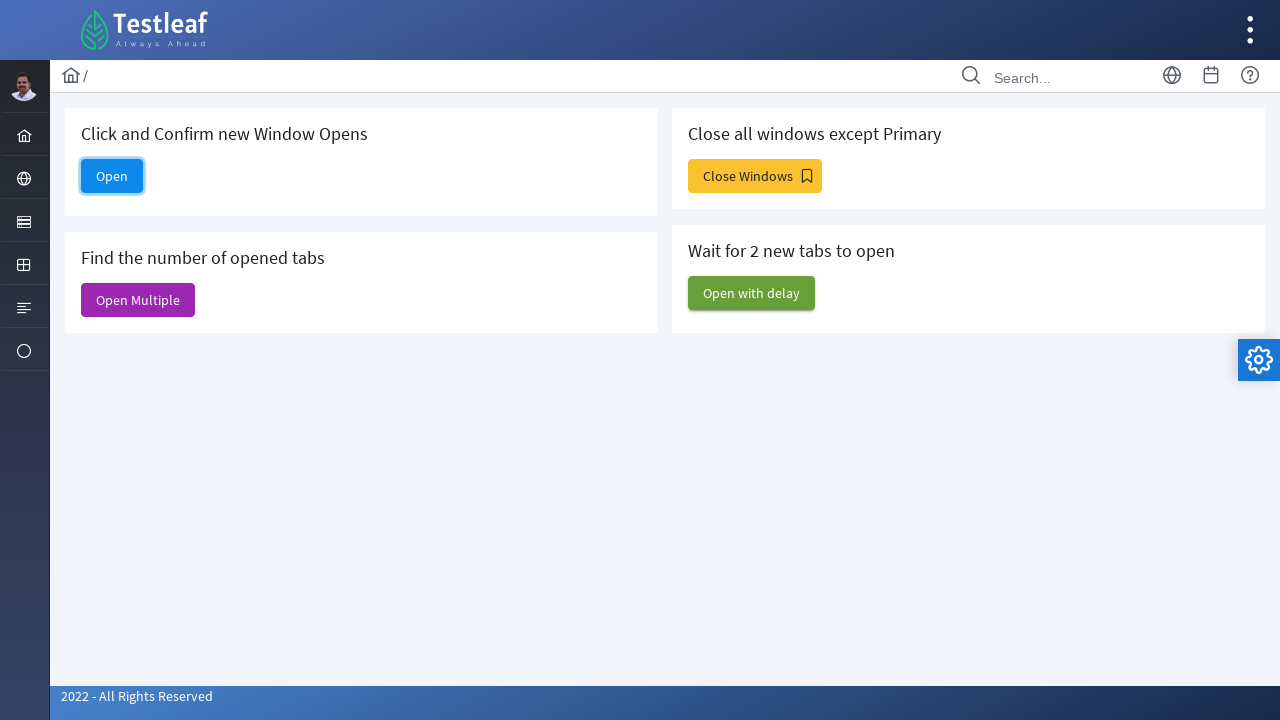

Clicked button to open multiple tabs at (138, 300) on xpath=//button[@id='j_idt88:j_idt91']
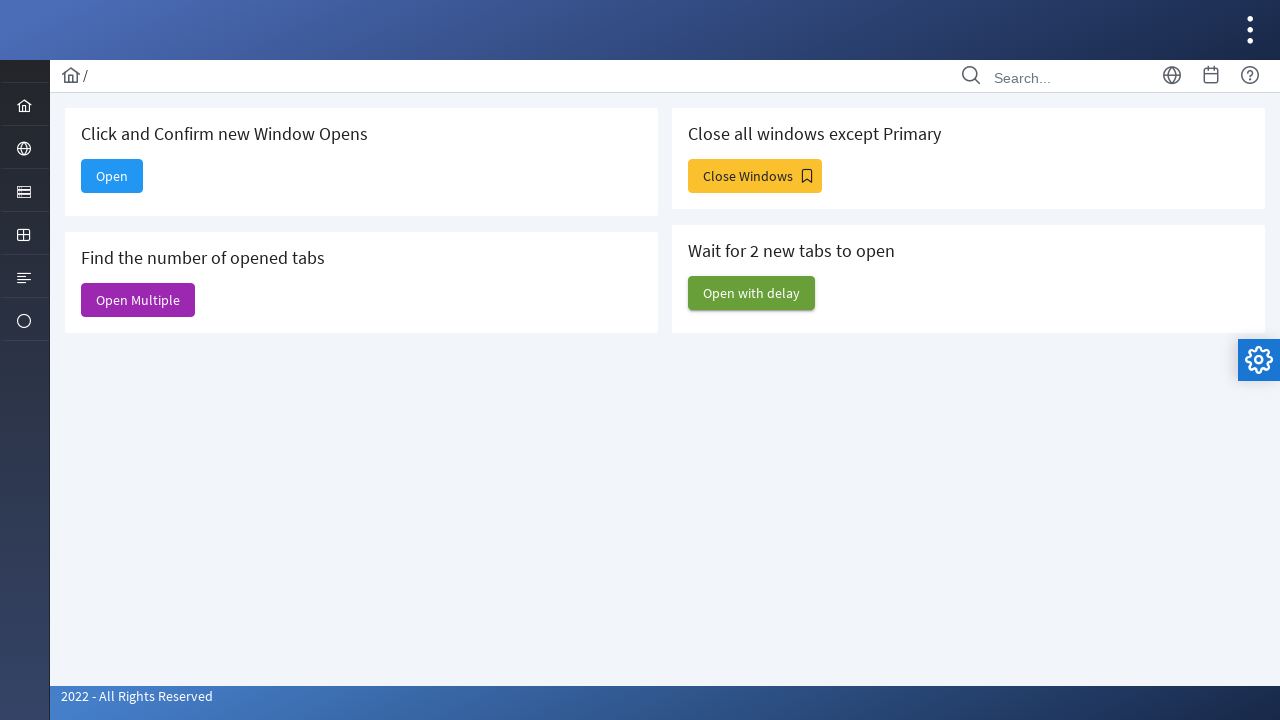

Retrieved all open pages from context
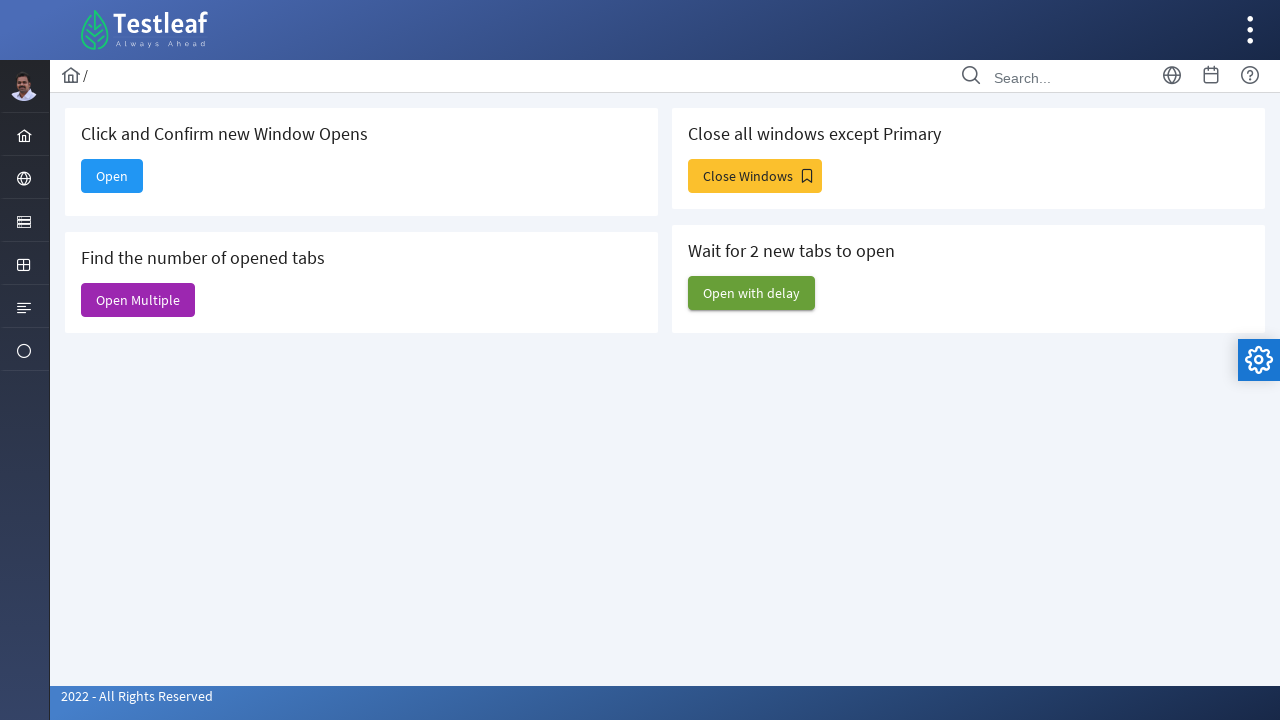

Counted 7 tabs currently open
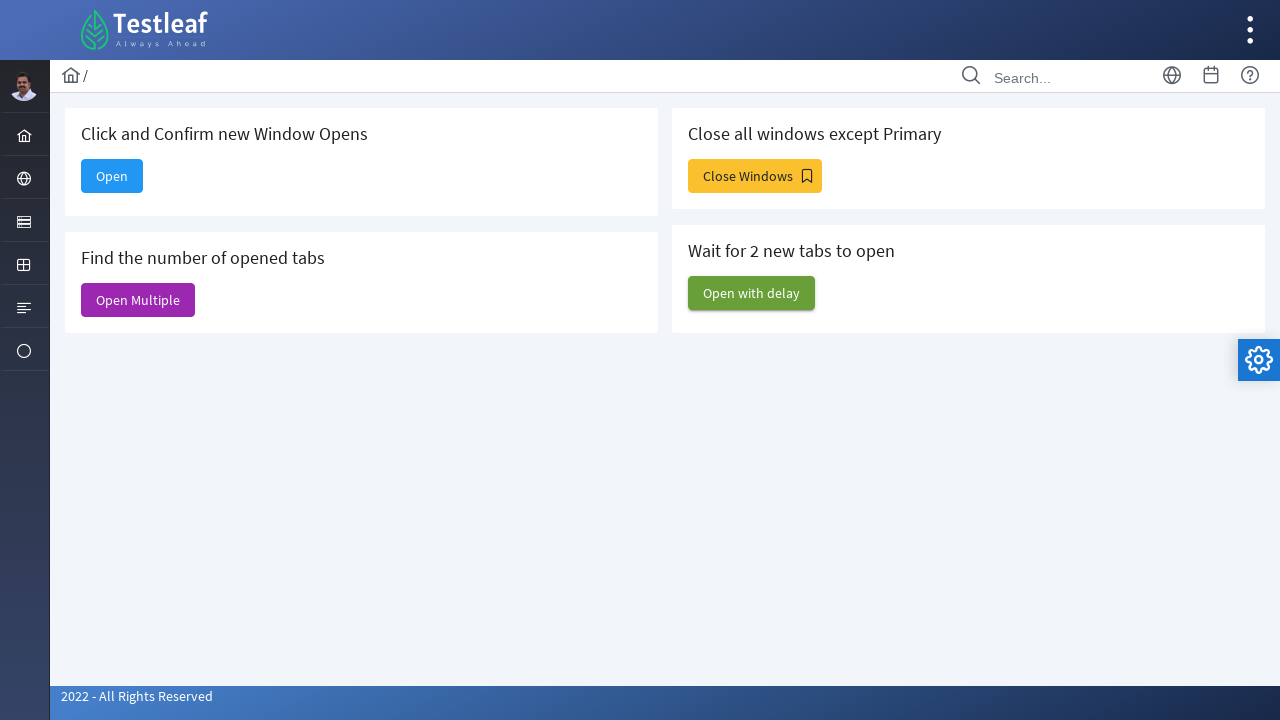

Clicked button to close all windows except main at (755, 176) on xpath=//button[@id='j_idt88:j_idt93']
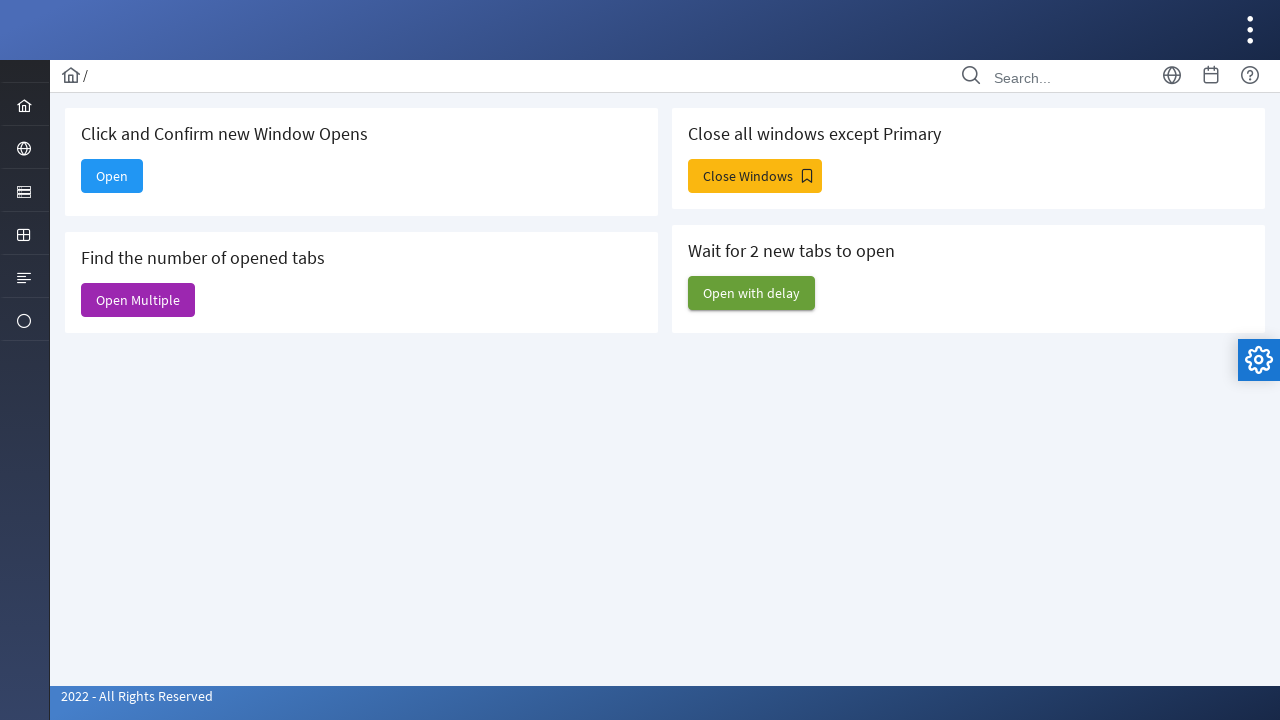

Closed all sub-tabs except main page
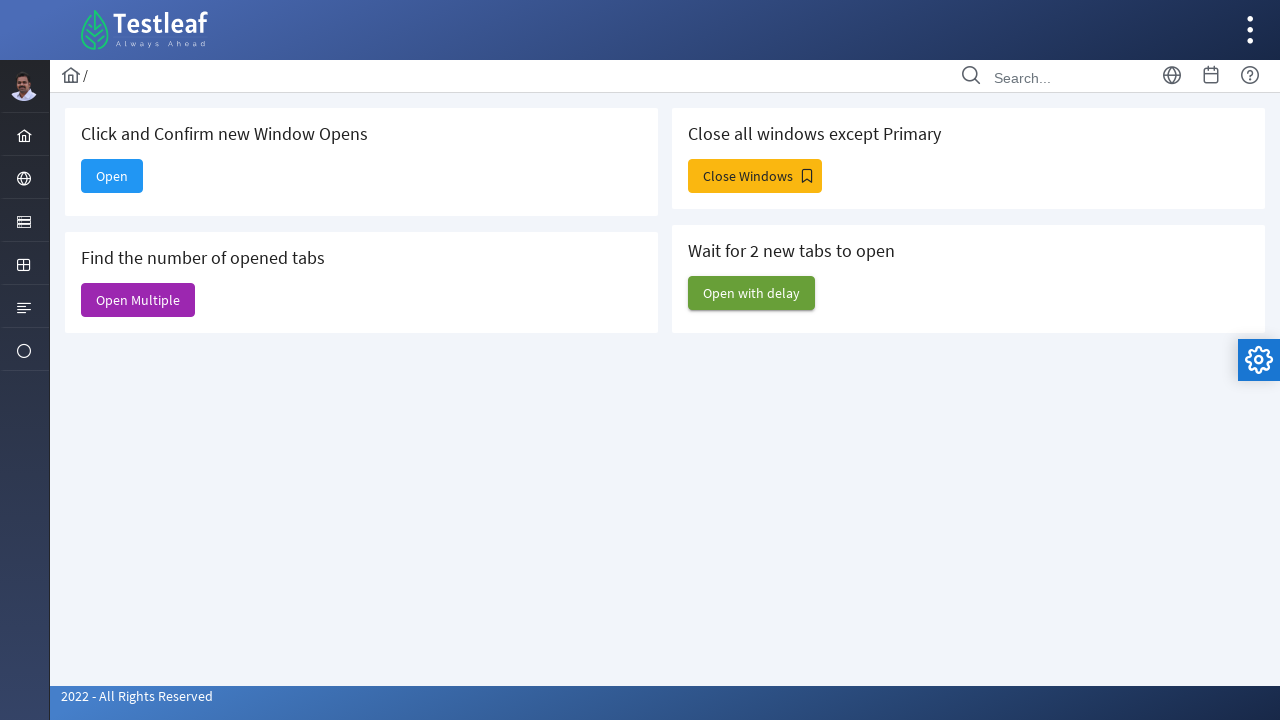

Clicked button to open two new tabs at (752, 293) on xpath=//button[@id='j_idt88:j_idt95']
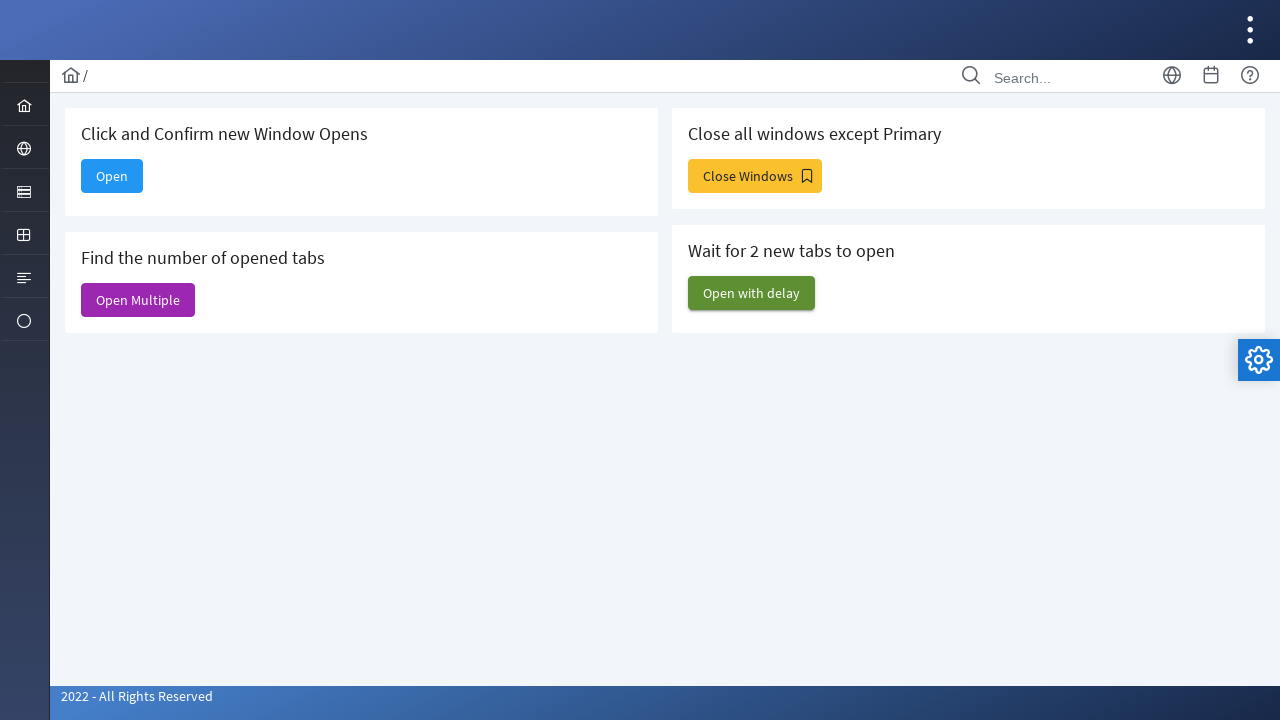

Waited 4 seconds for tabs to fully load
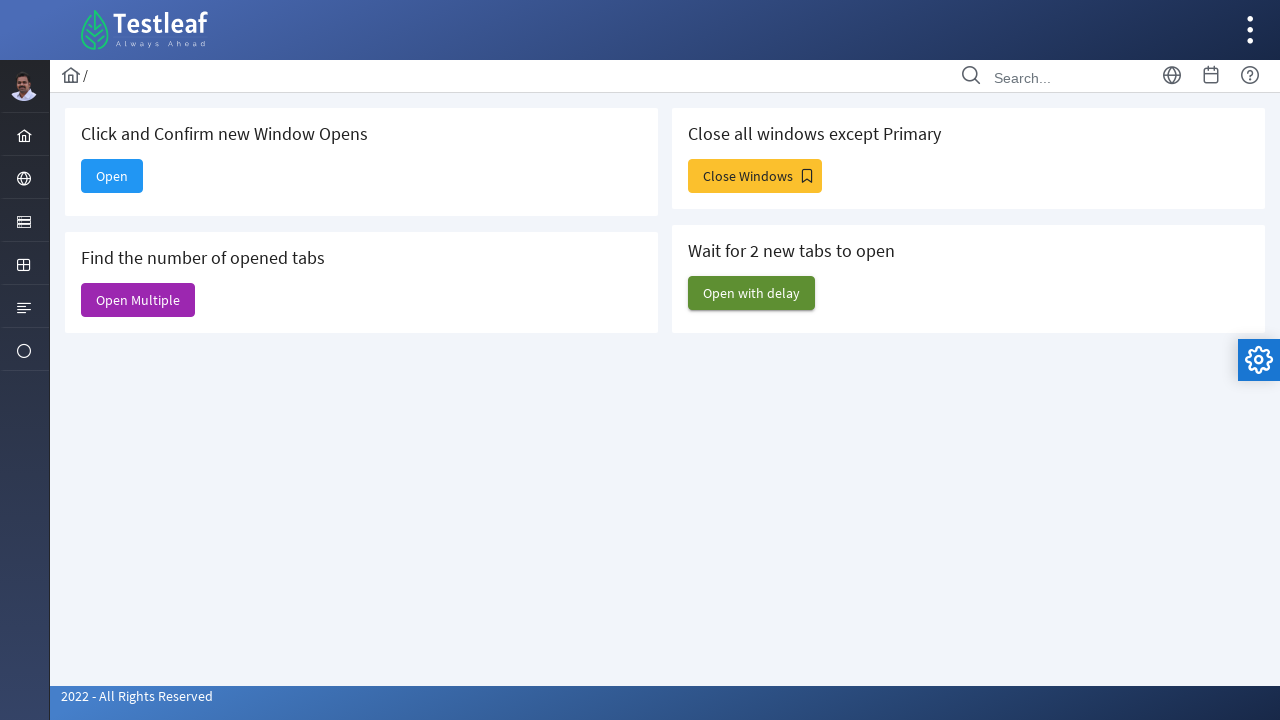

Retrieved all open pages from context
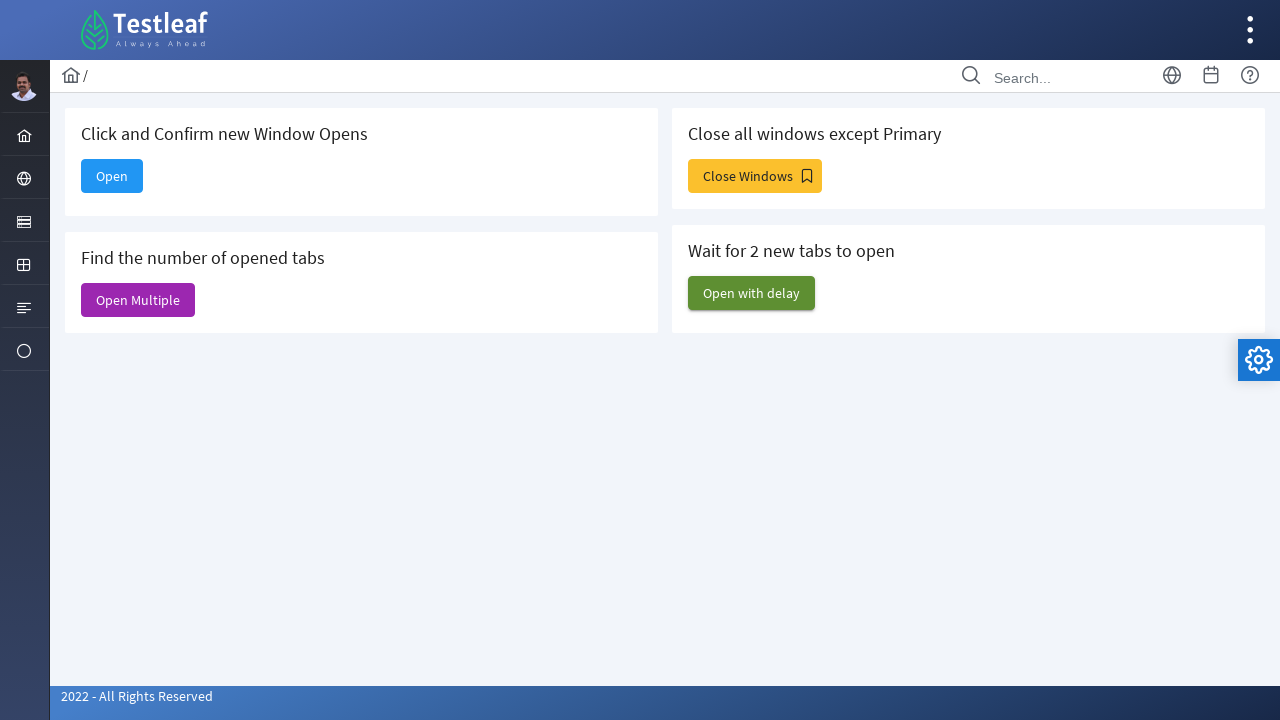

Final count shows 3 tabs open after waiting for new tabs
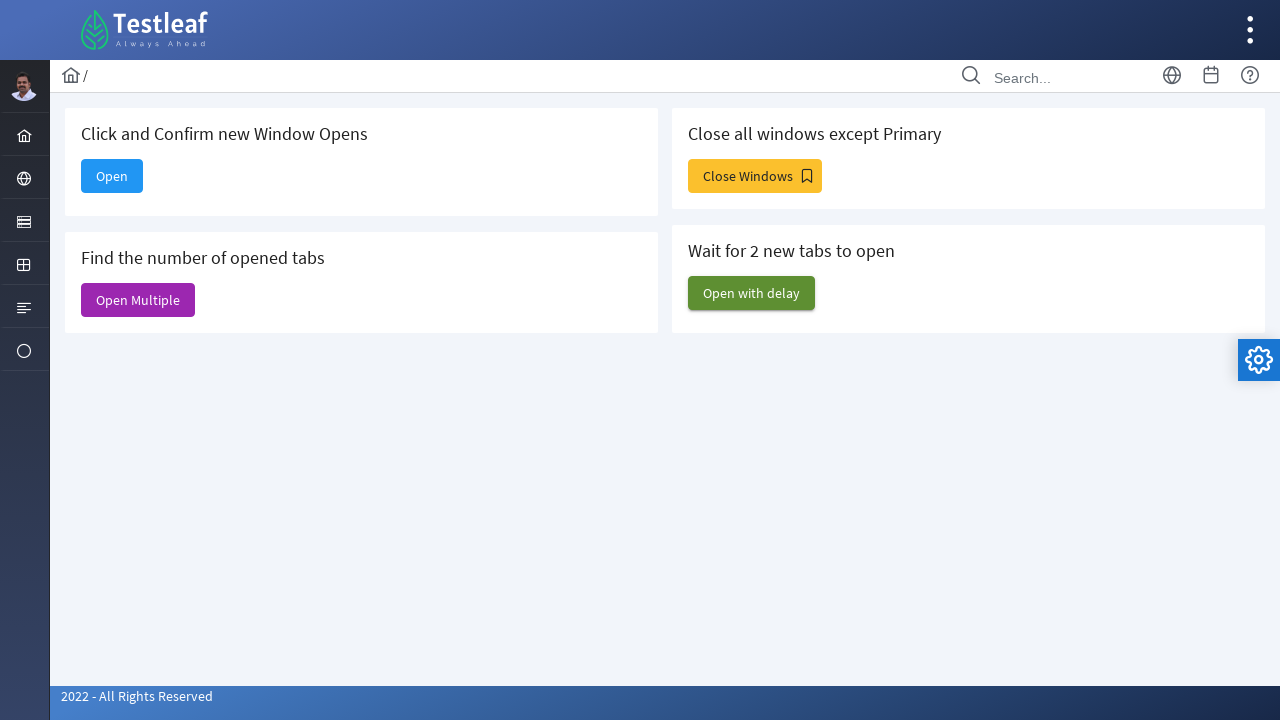

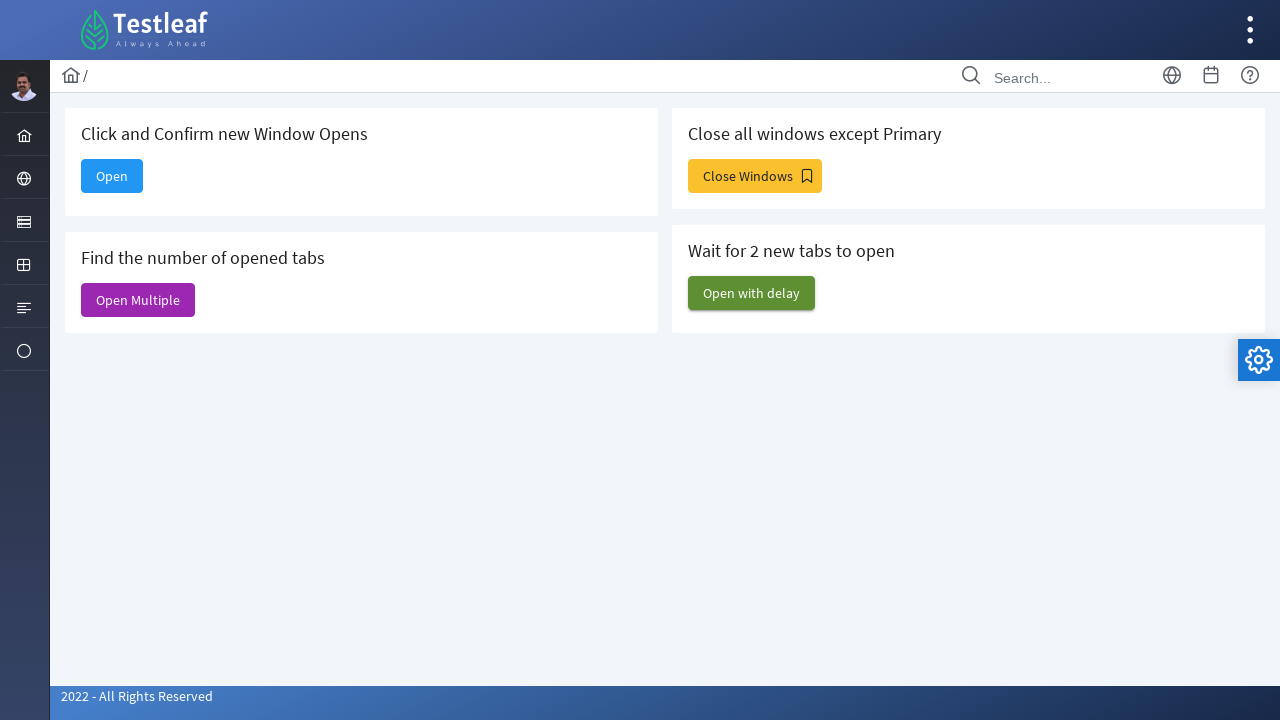